Tests explicit wait functionality by waiting for a price element to show a specific value, then clicking a button, reading an input value, calculating a mathematical result using logarithm and sine functions, and submitting the answer.

Starting URL: http://suninjuly.github.io/explicit_wait2.html

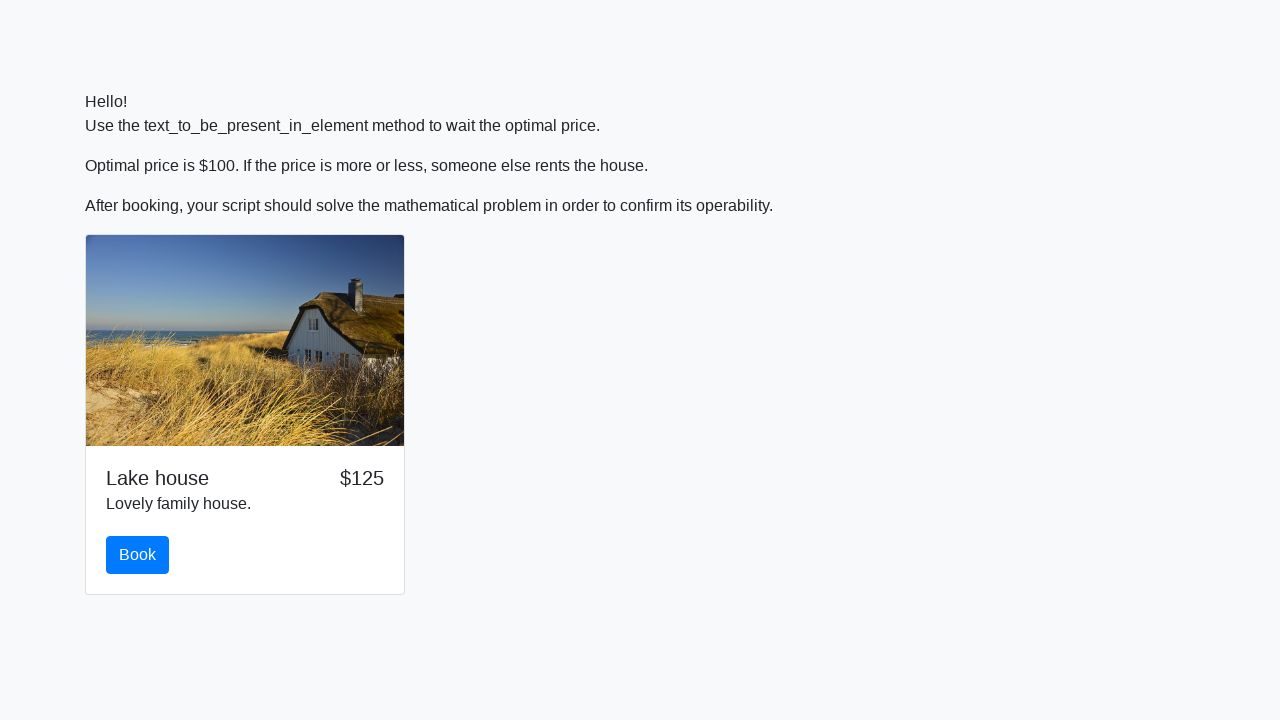

Waited for price element to show value containing '100'
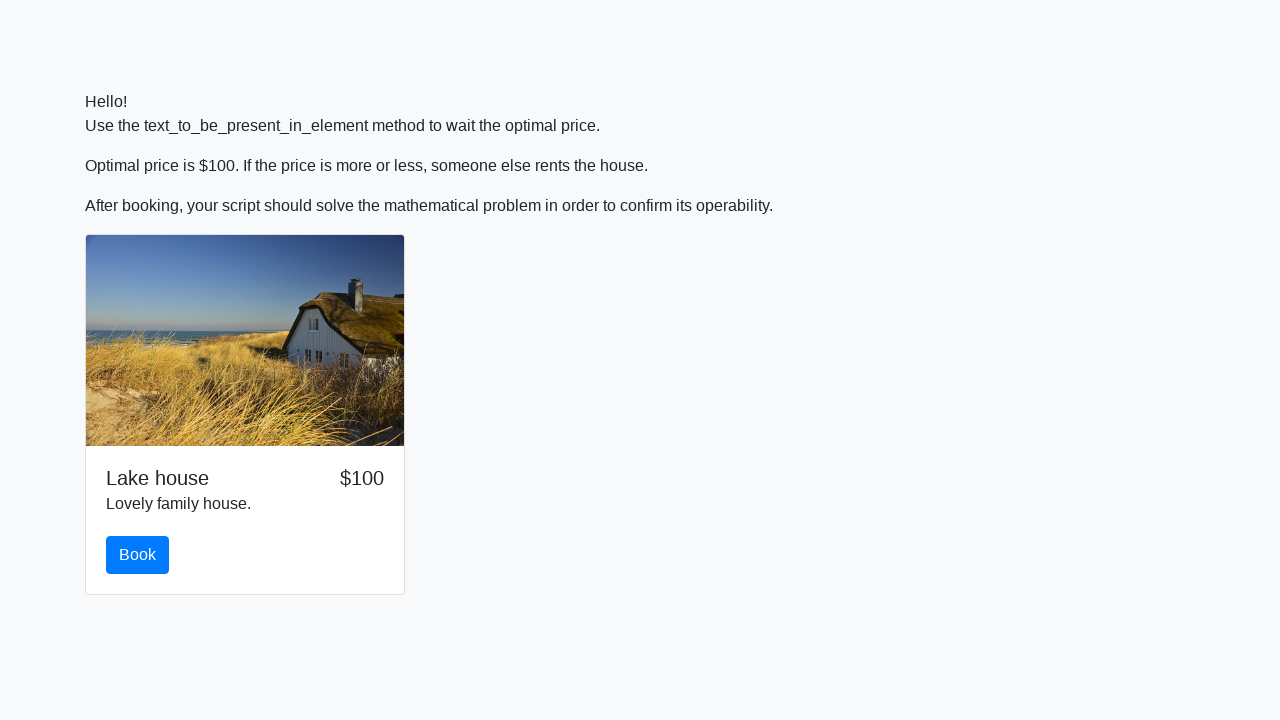

Clicked initial button at (138, 555) on button
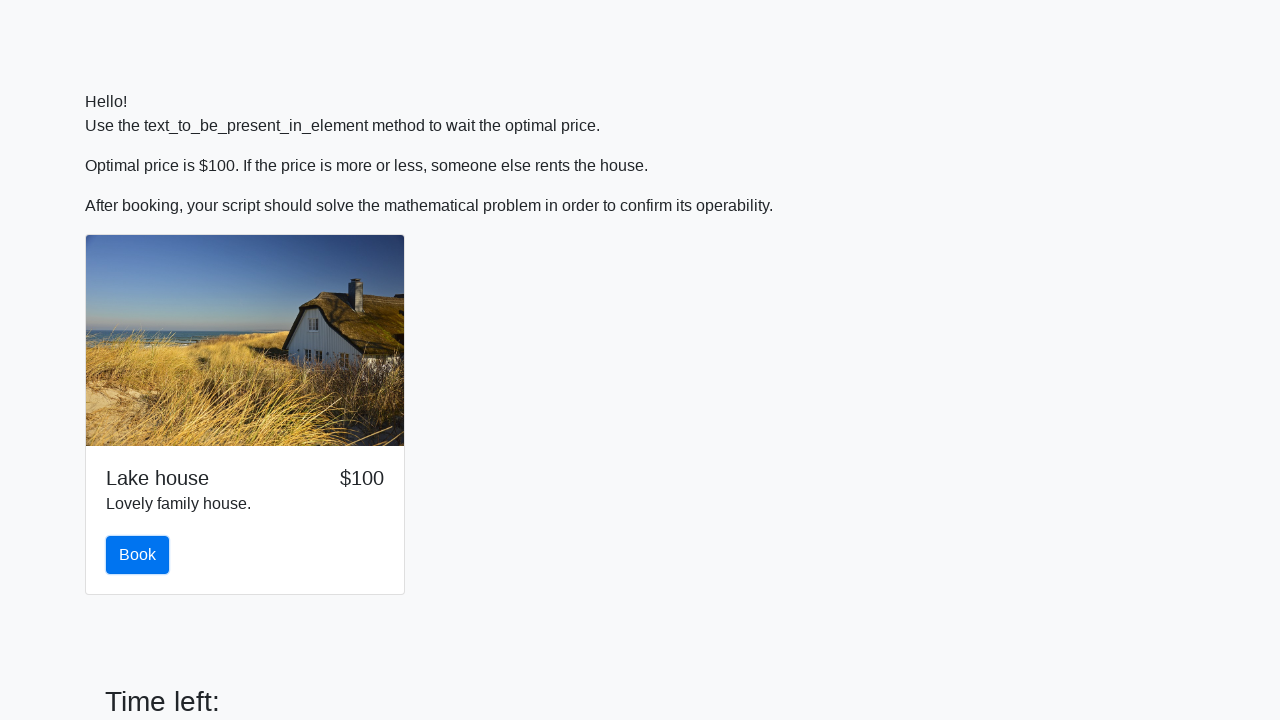

Read x value from input_value element: 981
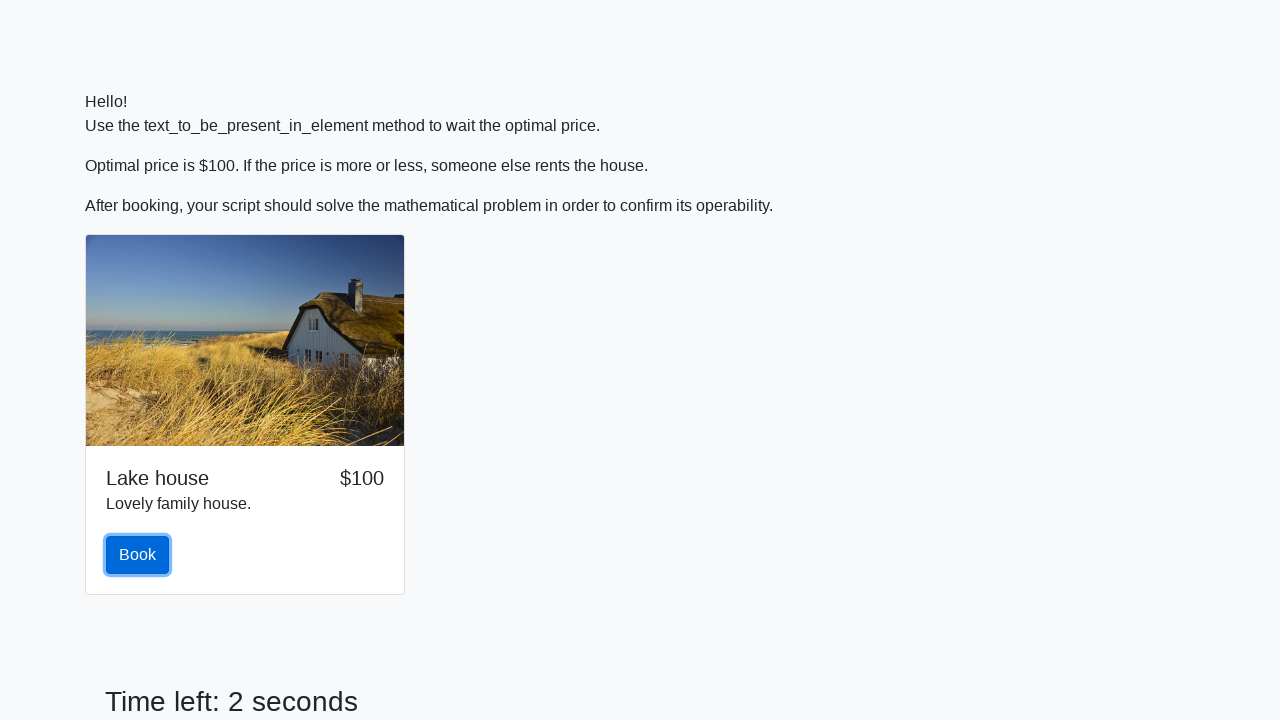

Calculated answer using logarithm and sine functions: 2.17464055214251
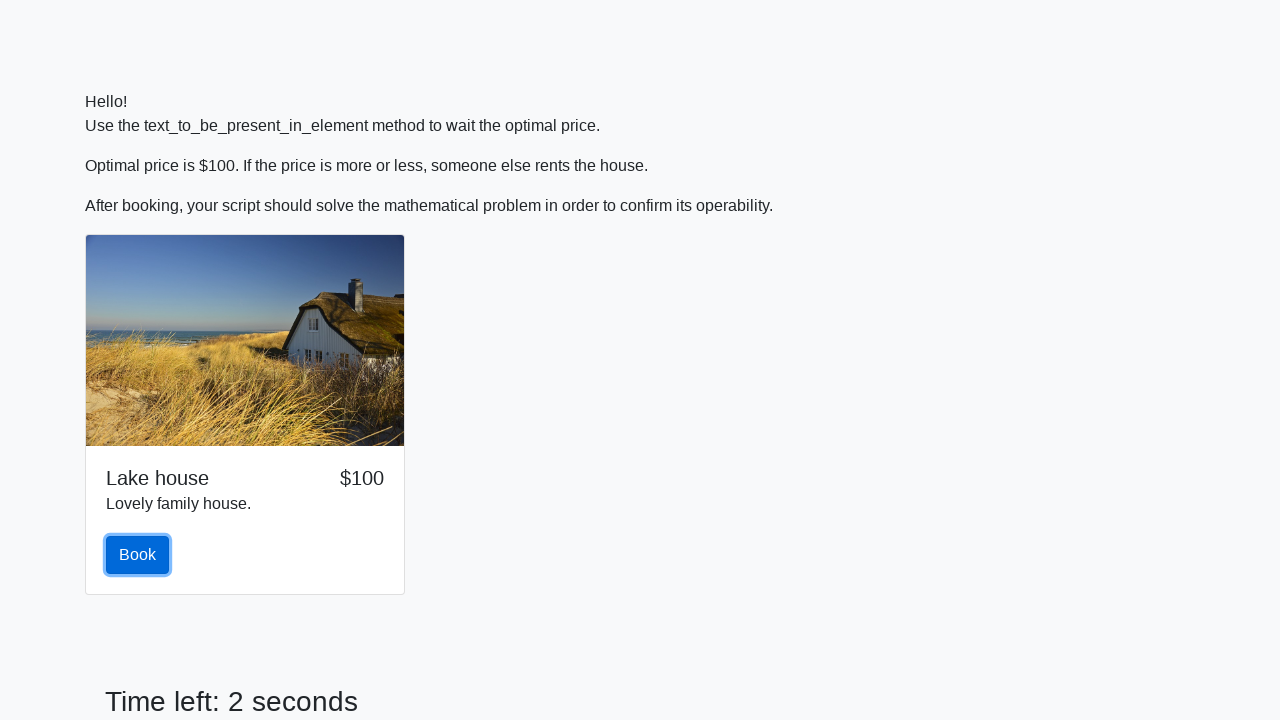

Filled answer field with calculated value: 2.17464055214251 on #answer
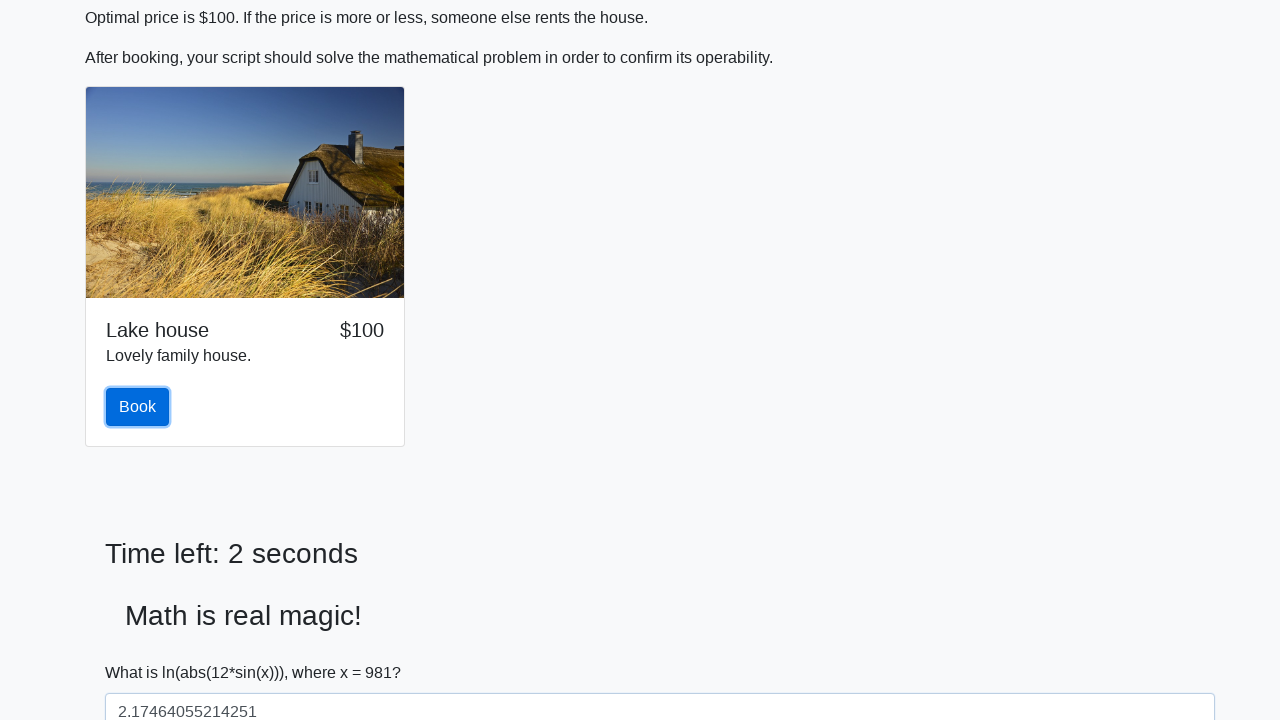

Clicked solve button to submit answer at (143, 651) on #solve
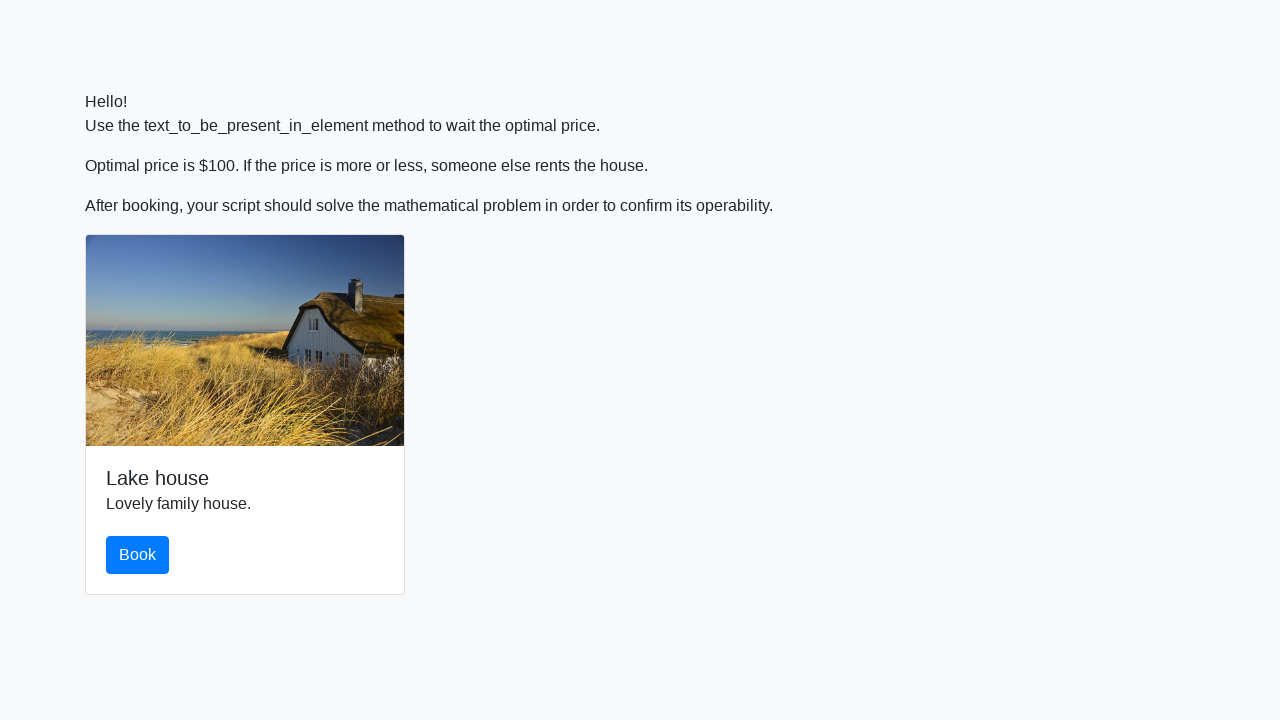

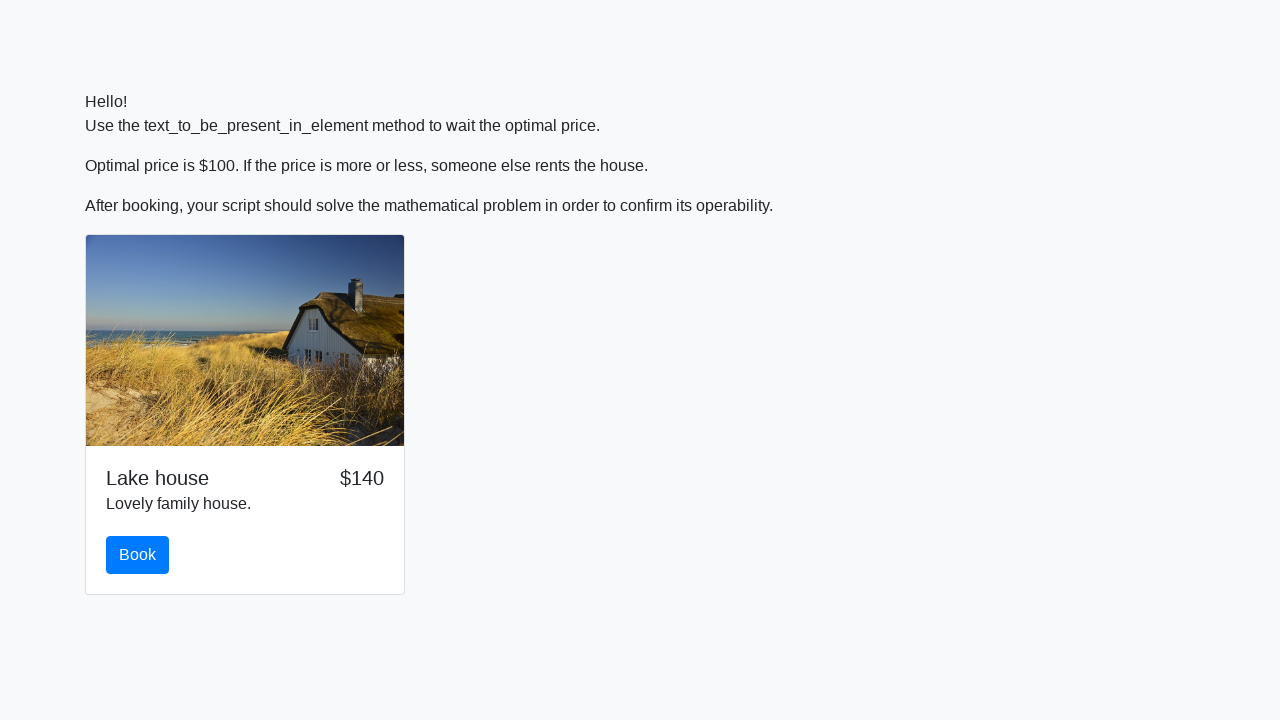